Tests a number input field by entering a value, clearing it, and entering a new value to verify input functionality

Starting URL: http://the-internet.herokuapp.com/inputs

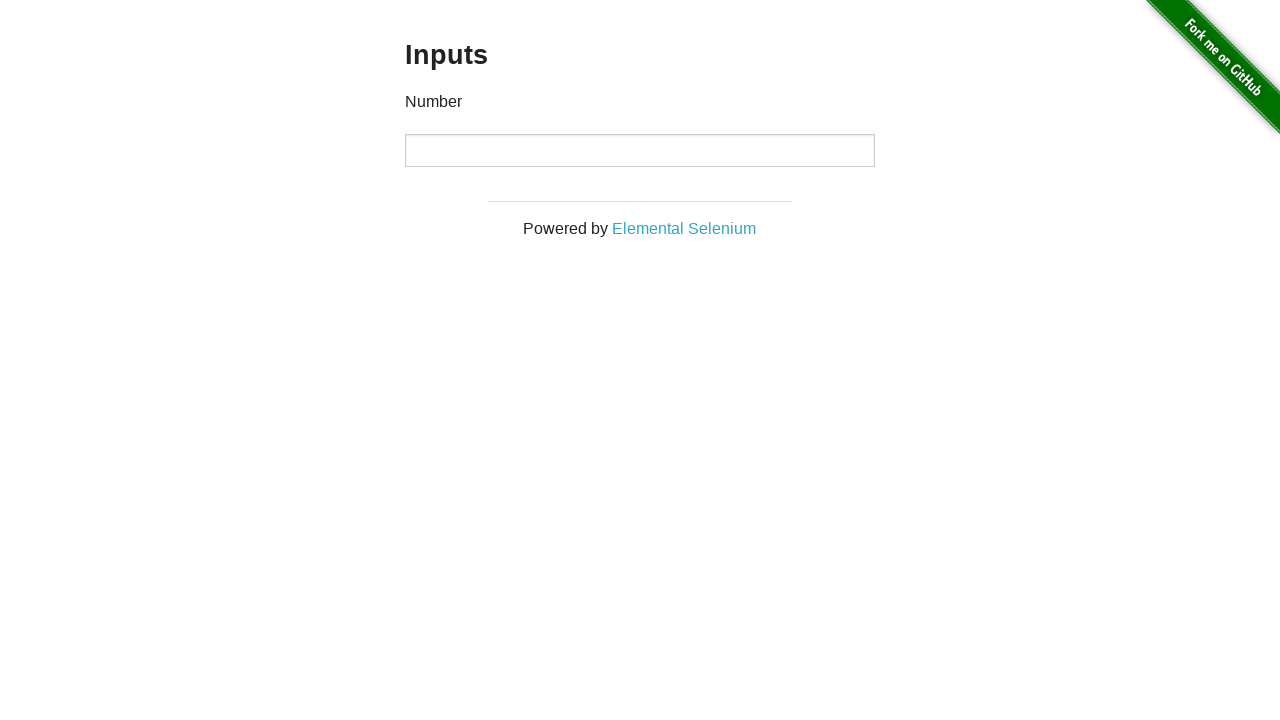

Entered value 100 into number input field on input[type='number']
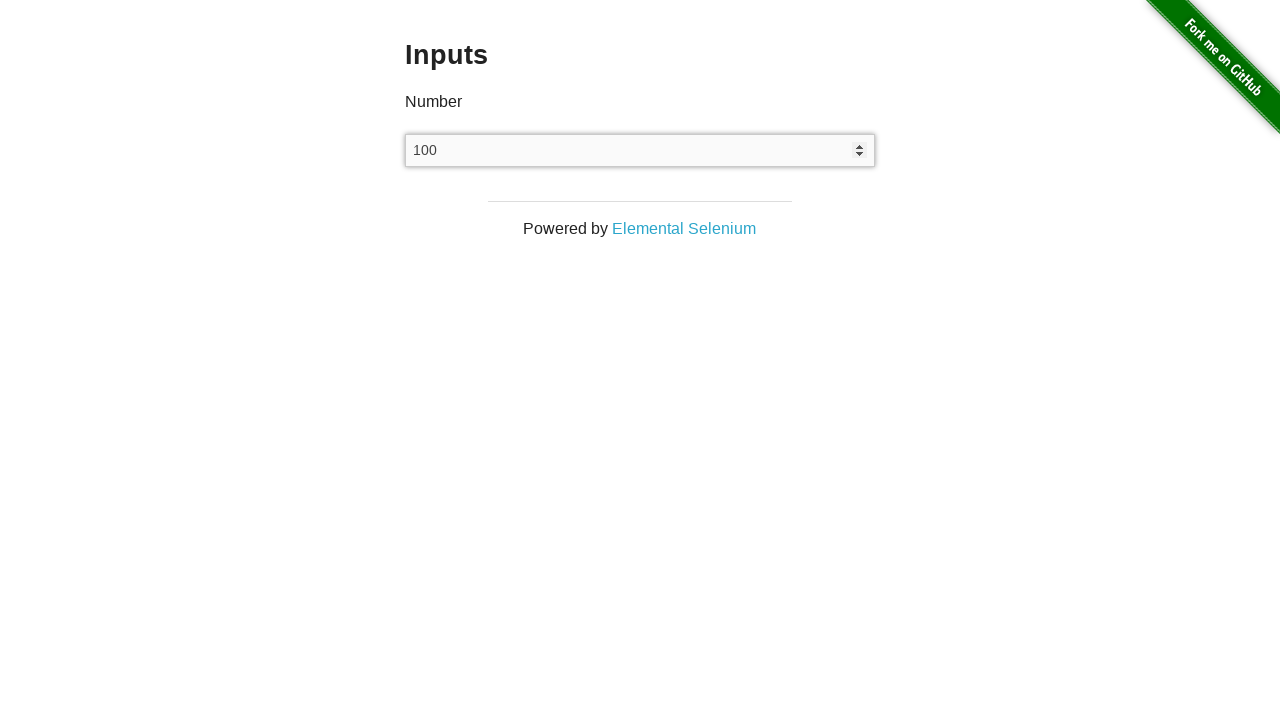

Pressed Enter to confirm first input value on input[type='number']
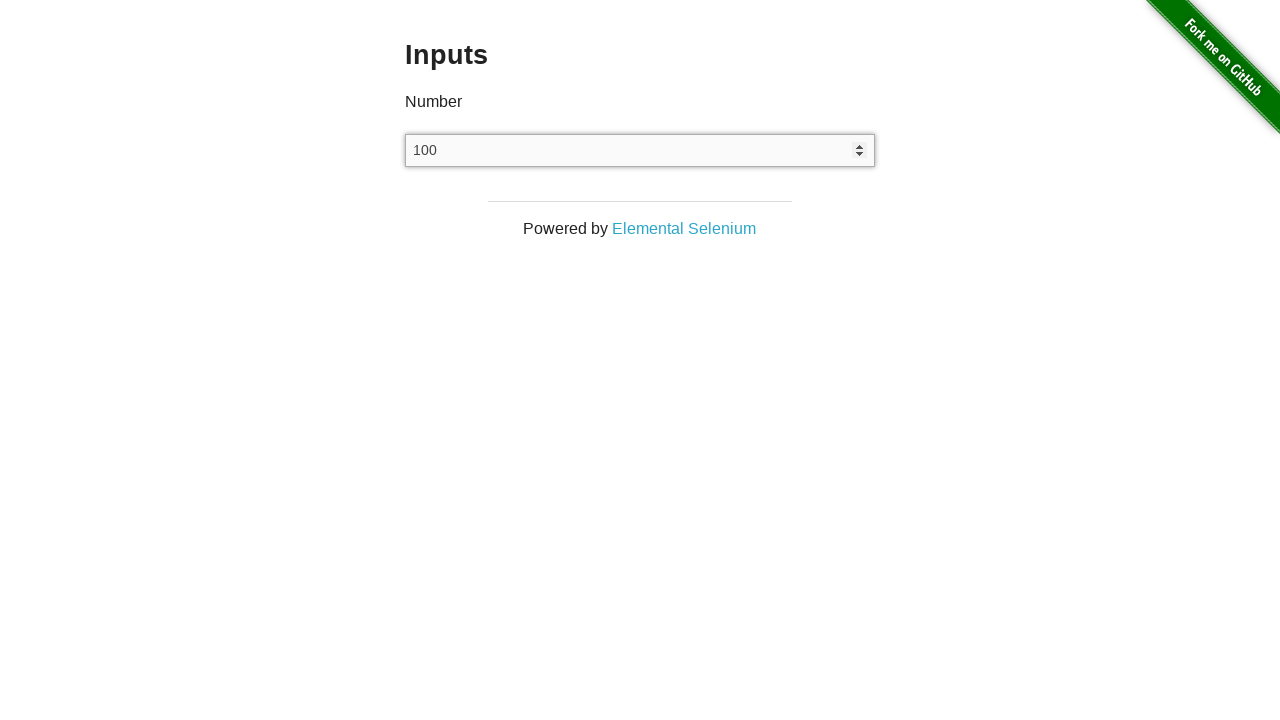

Cleared the number input field on input[type='number']
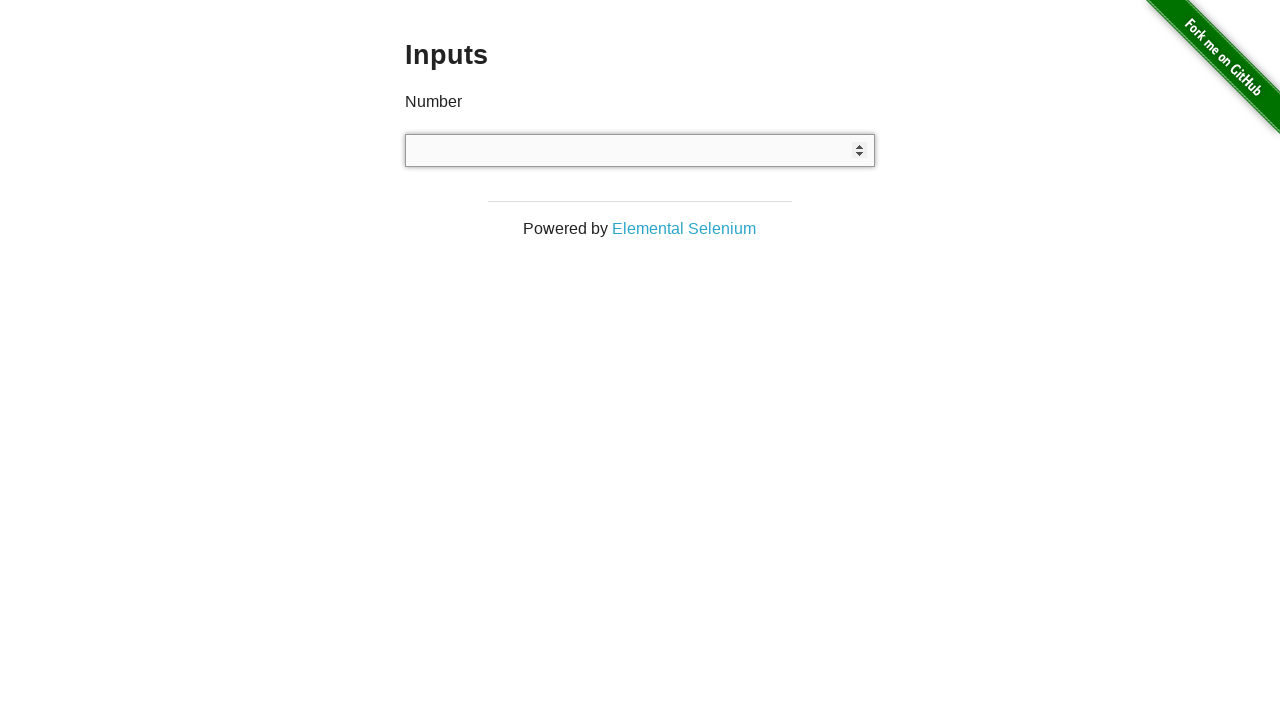

Entered value 200 into number input field on input[type='number']
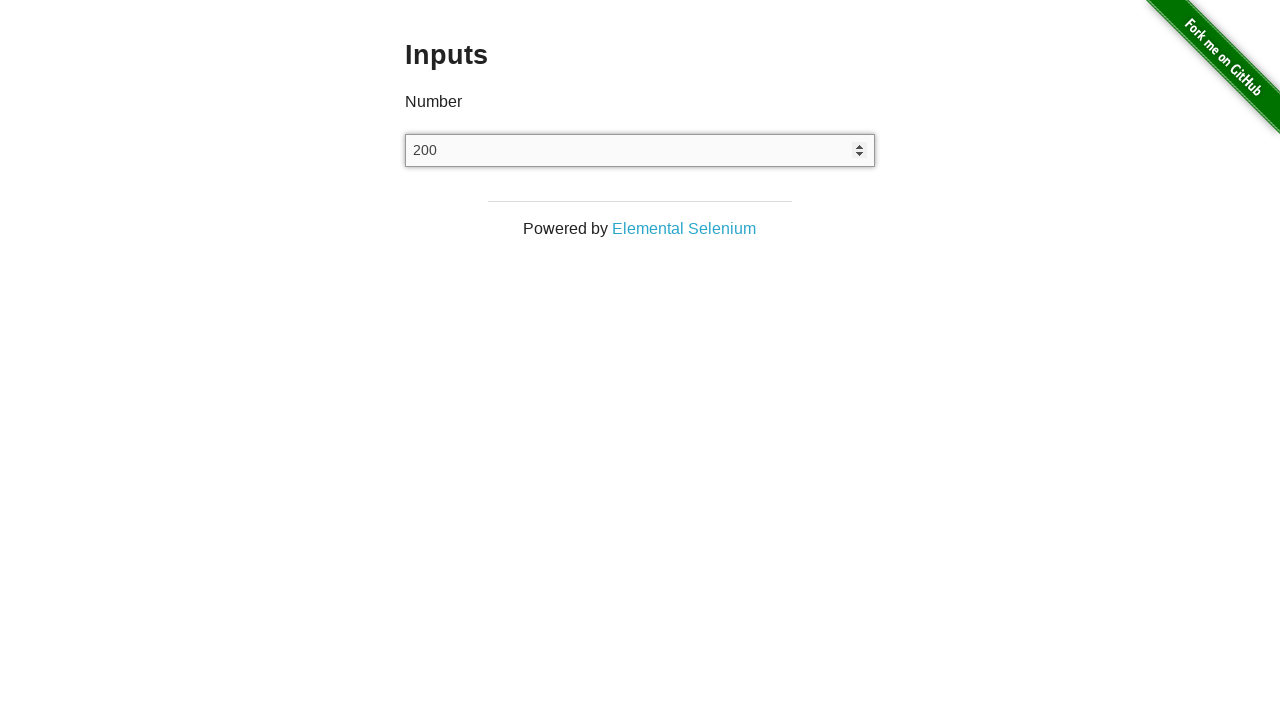

Pressed Enter to confirm second input value on input[type='number']
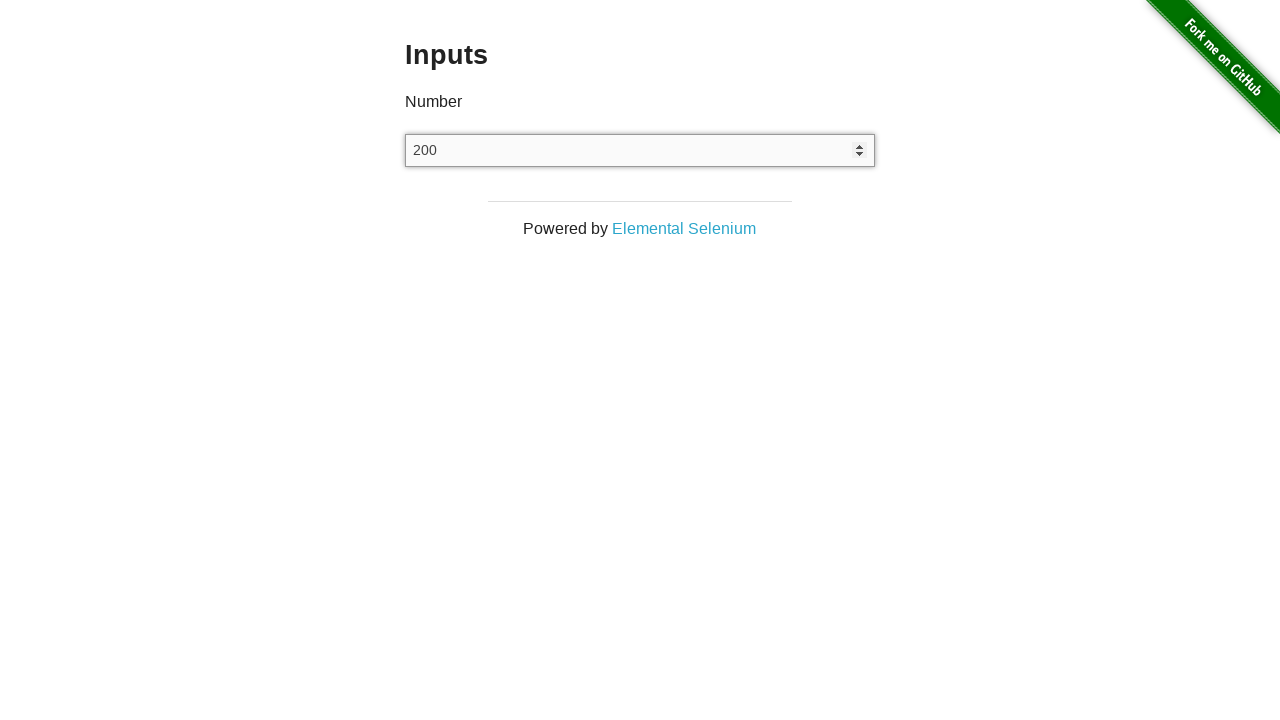

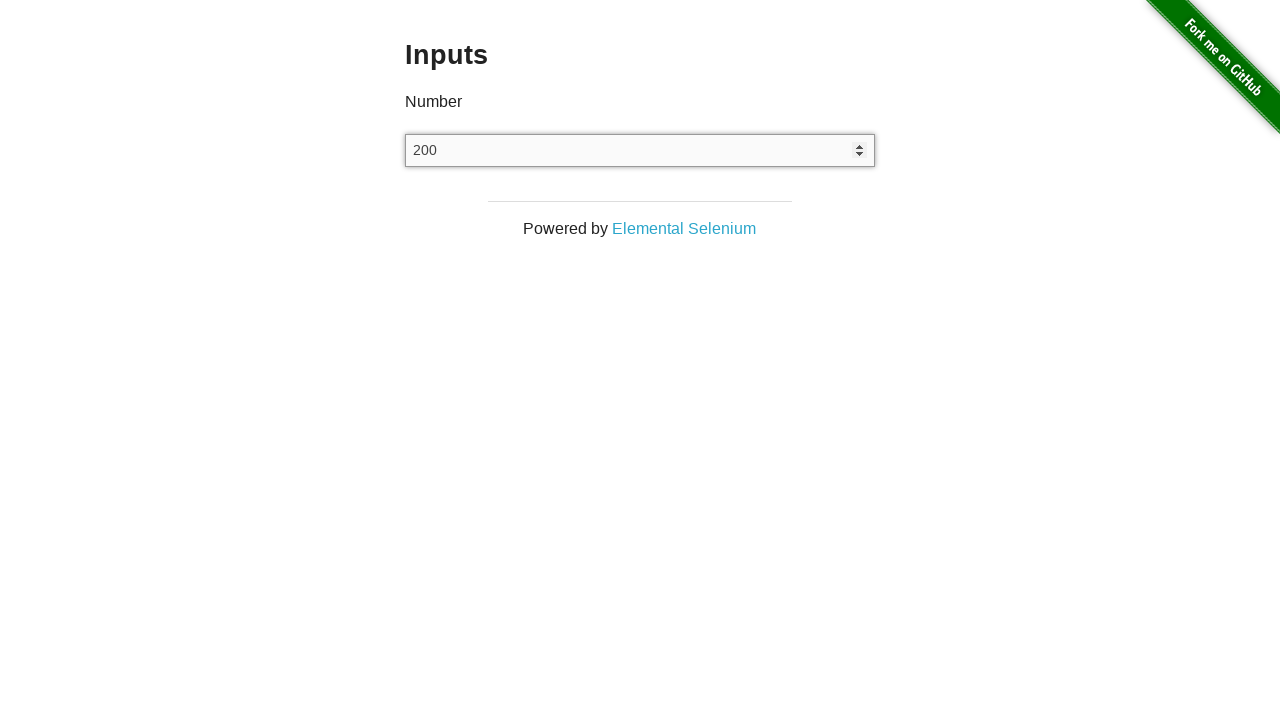